Tests sorting a text column (Email column) in ascending order by clicking the column header and verifying the email addresses are sorted alphabetically

Starting URL: http://the-internet.herokuapp.com/tables

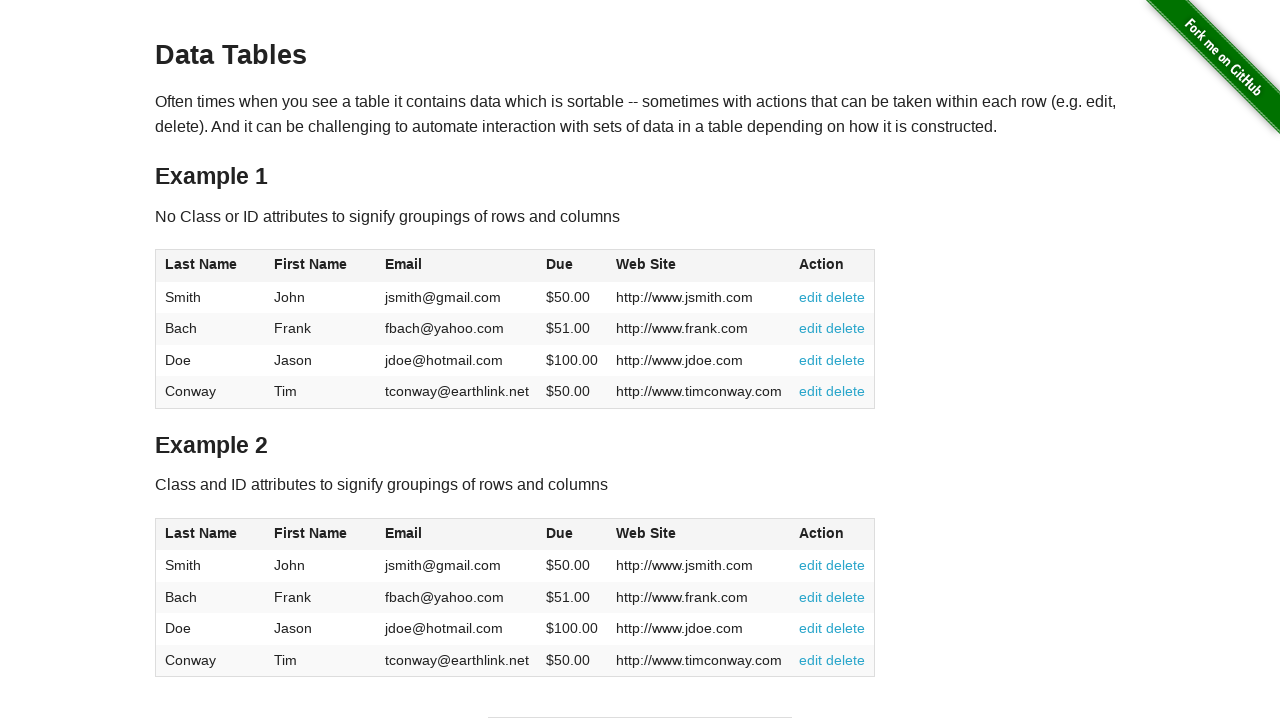

Clicked Email column header to sort ascending at (457, 266) on #table1 thead tr th:nth-of-type(3)
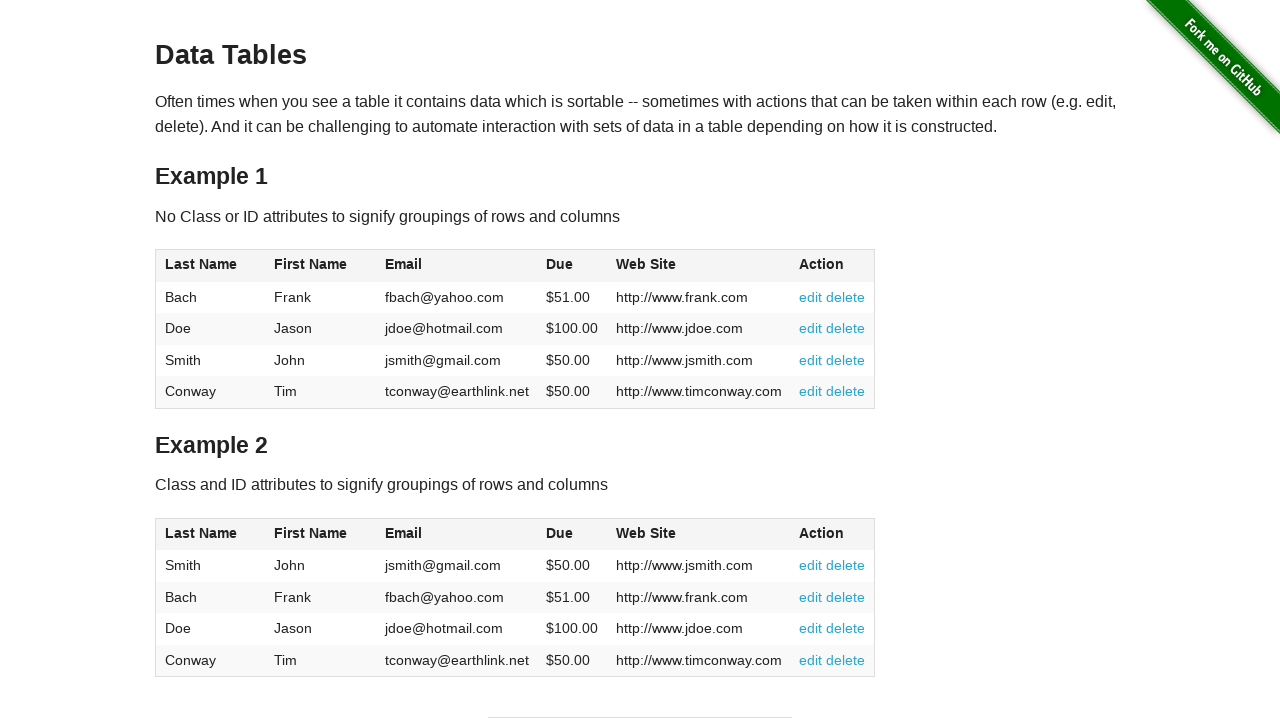

Email column data loaded after sort
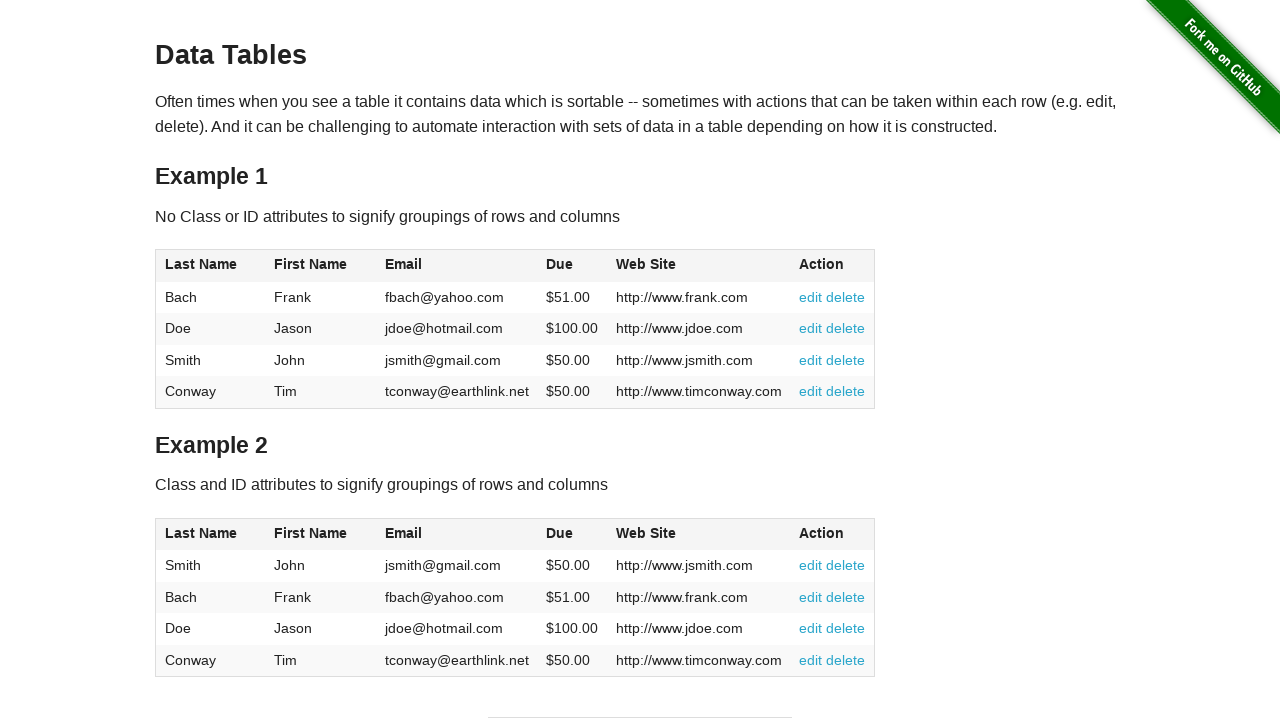

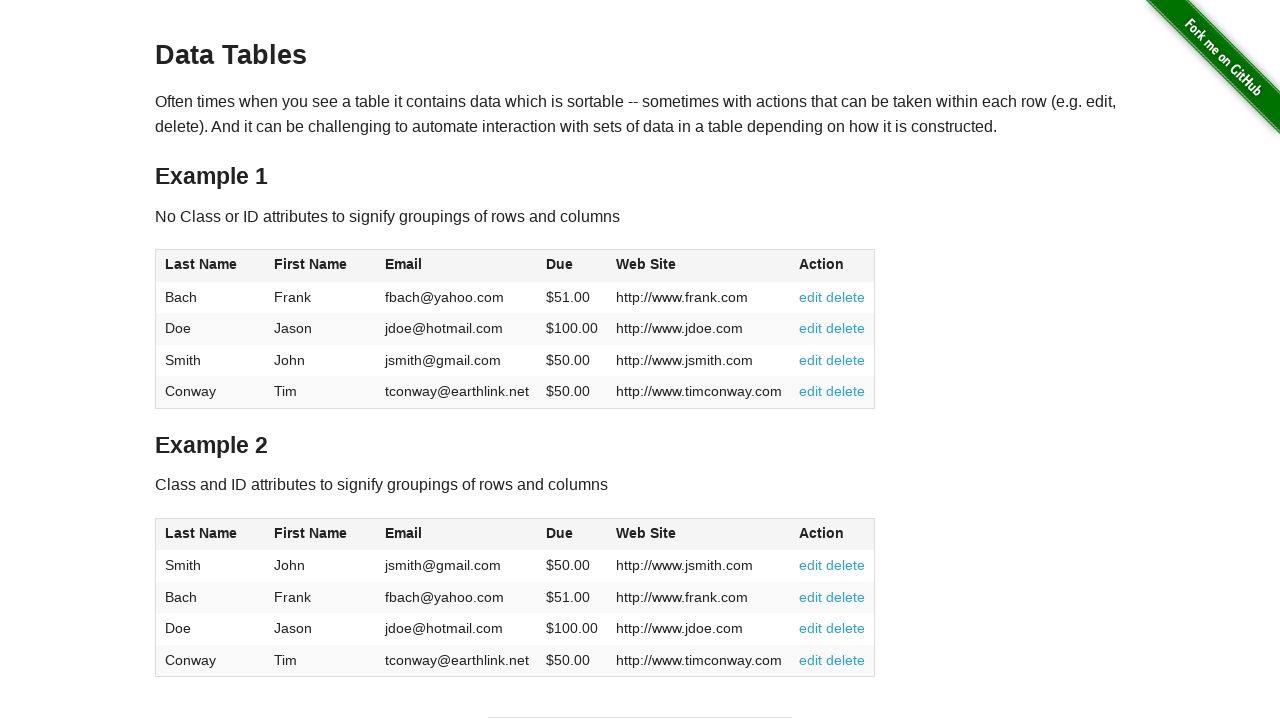